Tests the sort functionality by clicking the sort dropdown and selecting the A to Z sorting option.

Starting URL: https://www.glendale.com

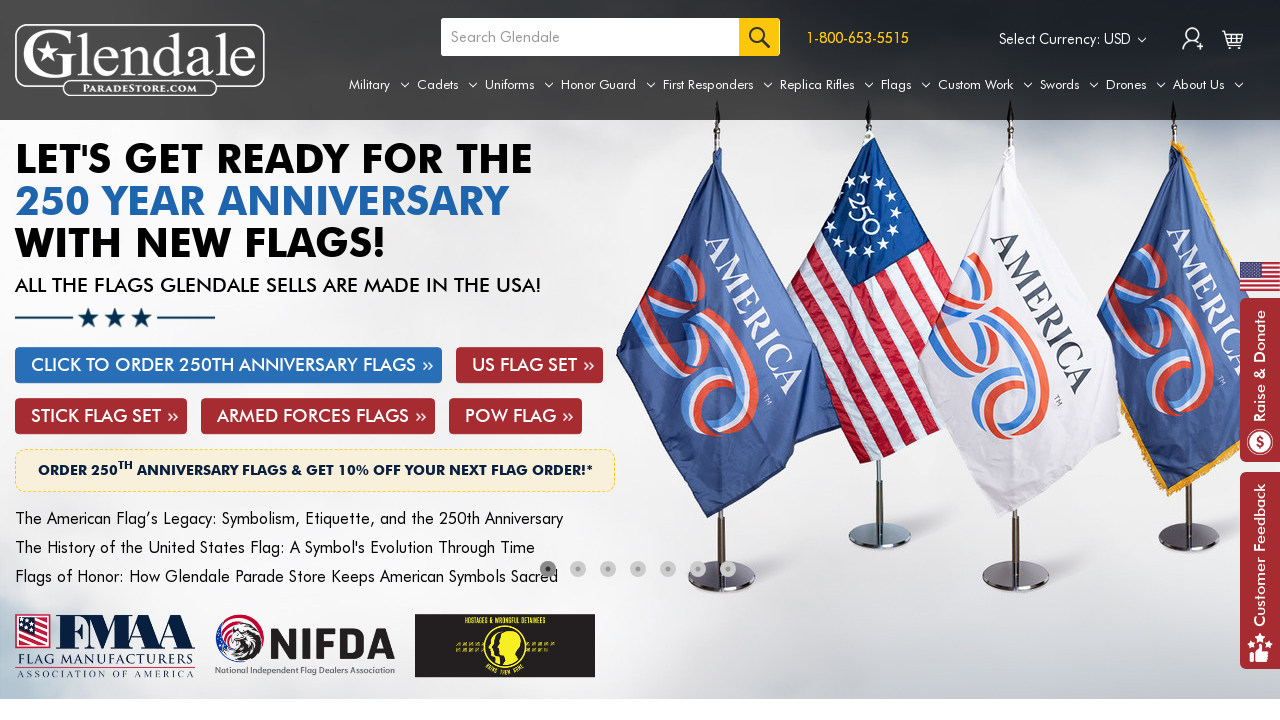

Hovered over the Flags tab to reveal dropdown at (906, 85) on a[aria-label='Flags']
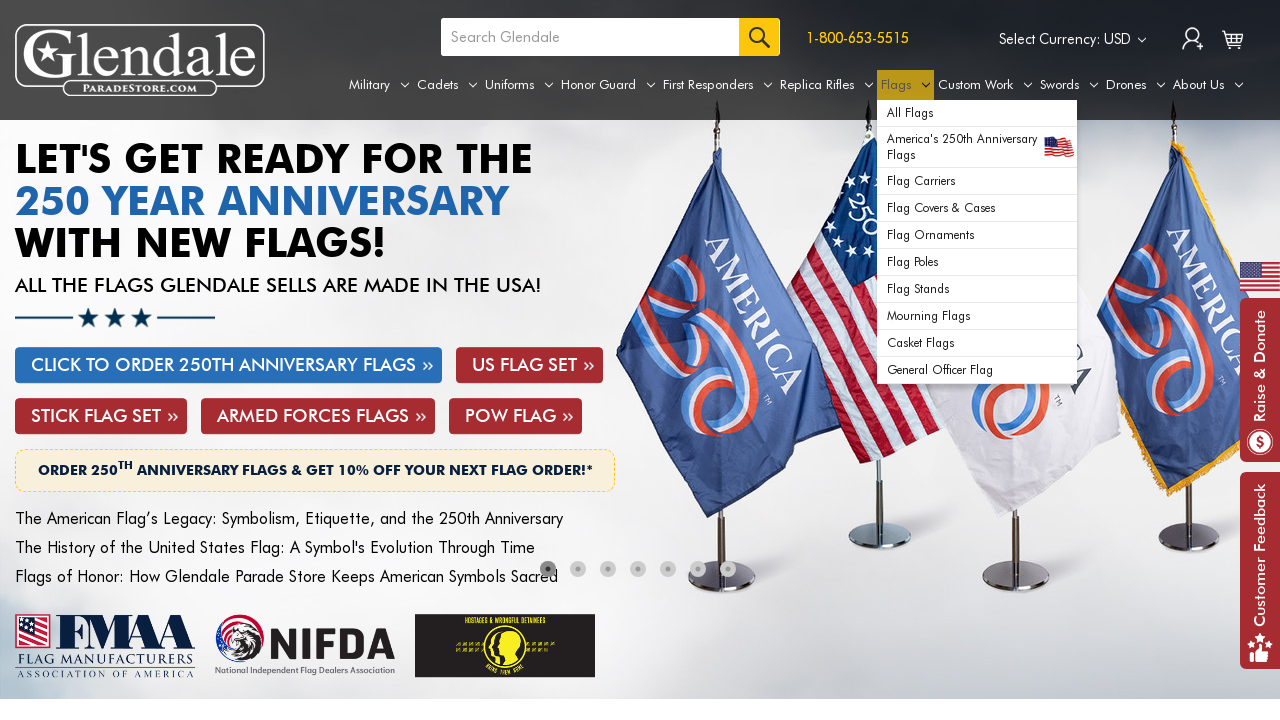

Clicked on Flag Ornaments option from dropdown menu at (977, 208) on xpath=//div[@id='navPages-25']/ul[@class='navPage-subMenu-list']/li[@class='navP
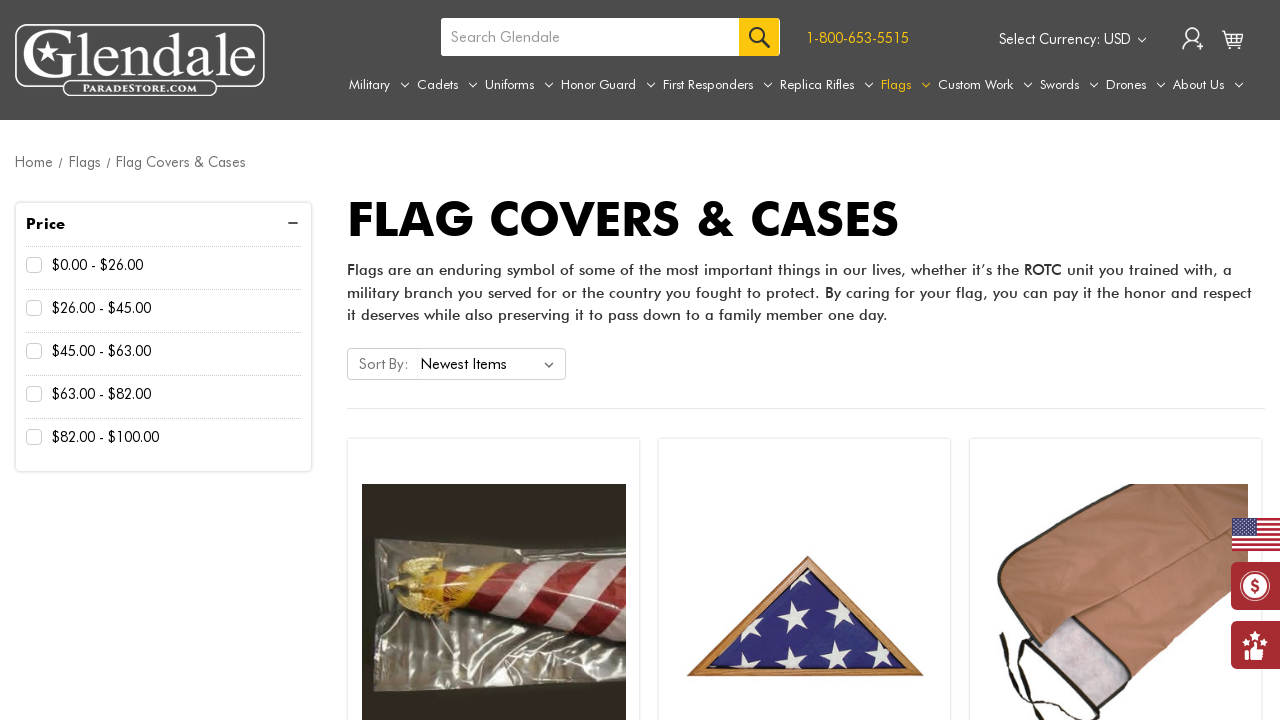

Sort dropdown became visible
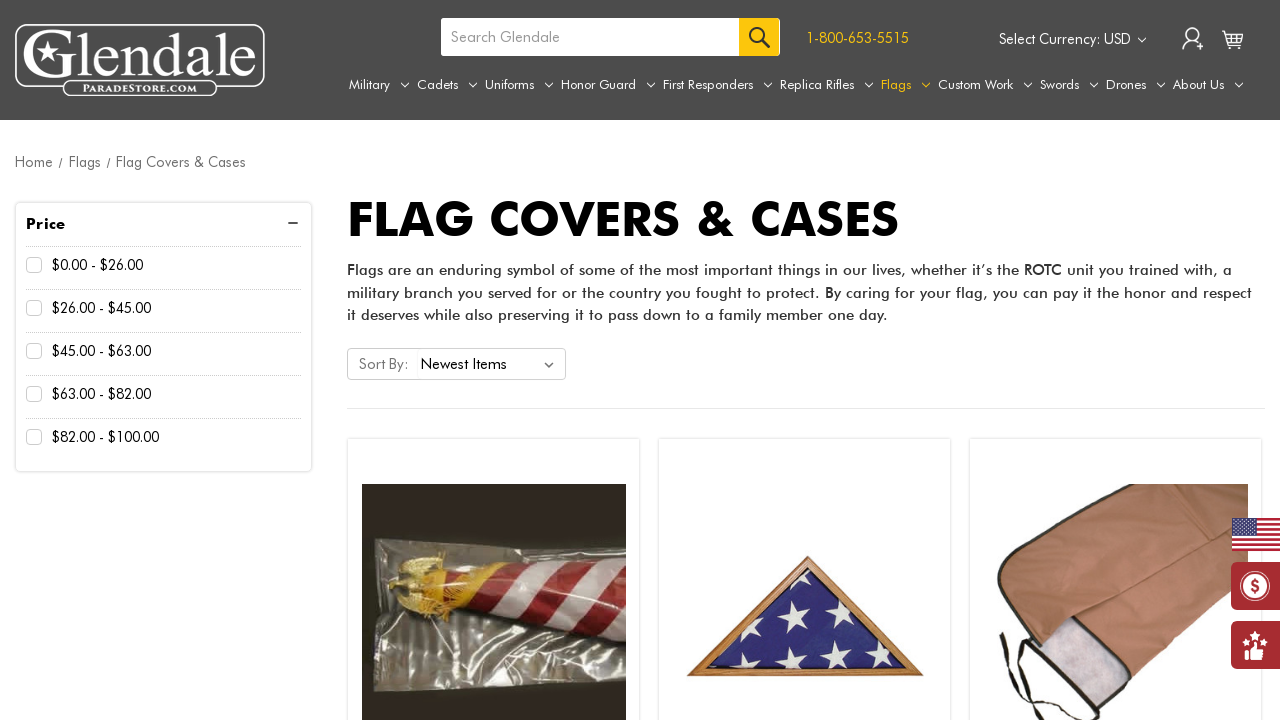

Clicked on sort dropdown to open options at (491, 364) on #sort
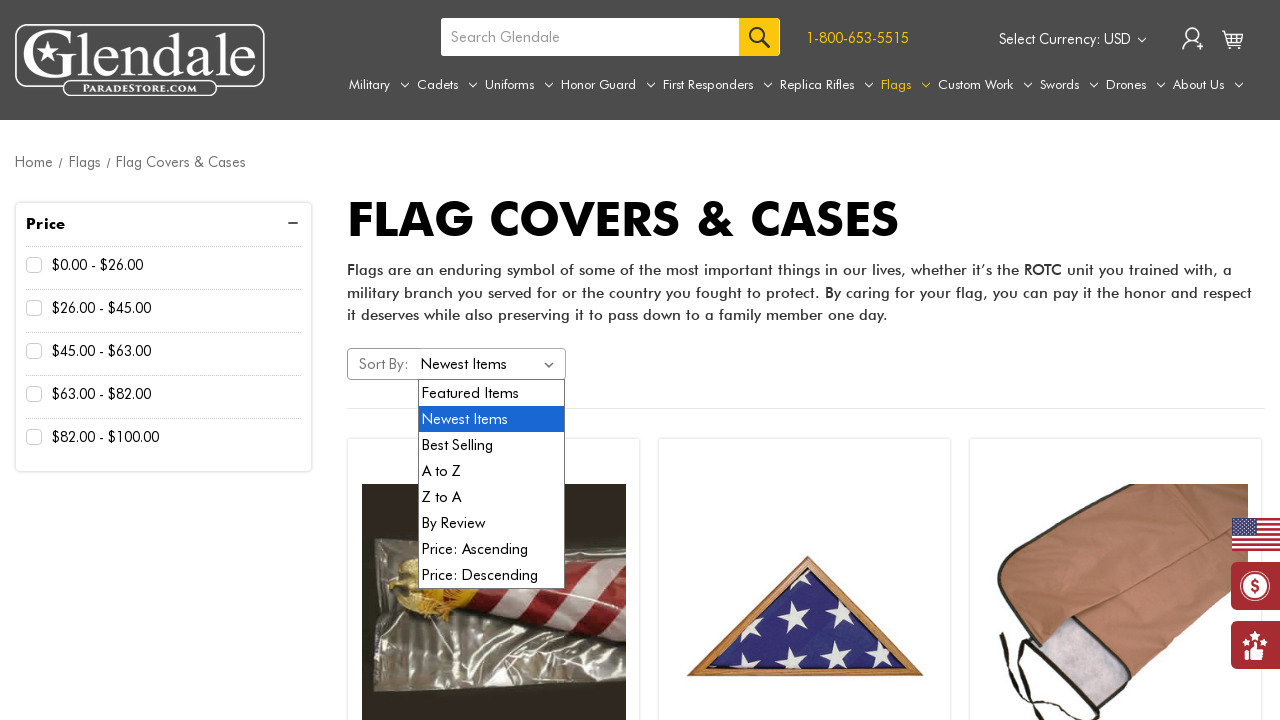

Selected A to Z sorting option (4th option in dropdown) on #sort
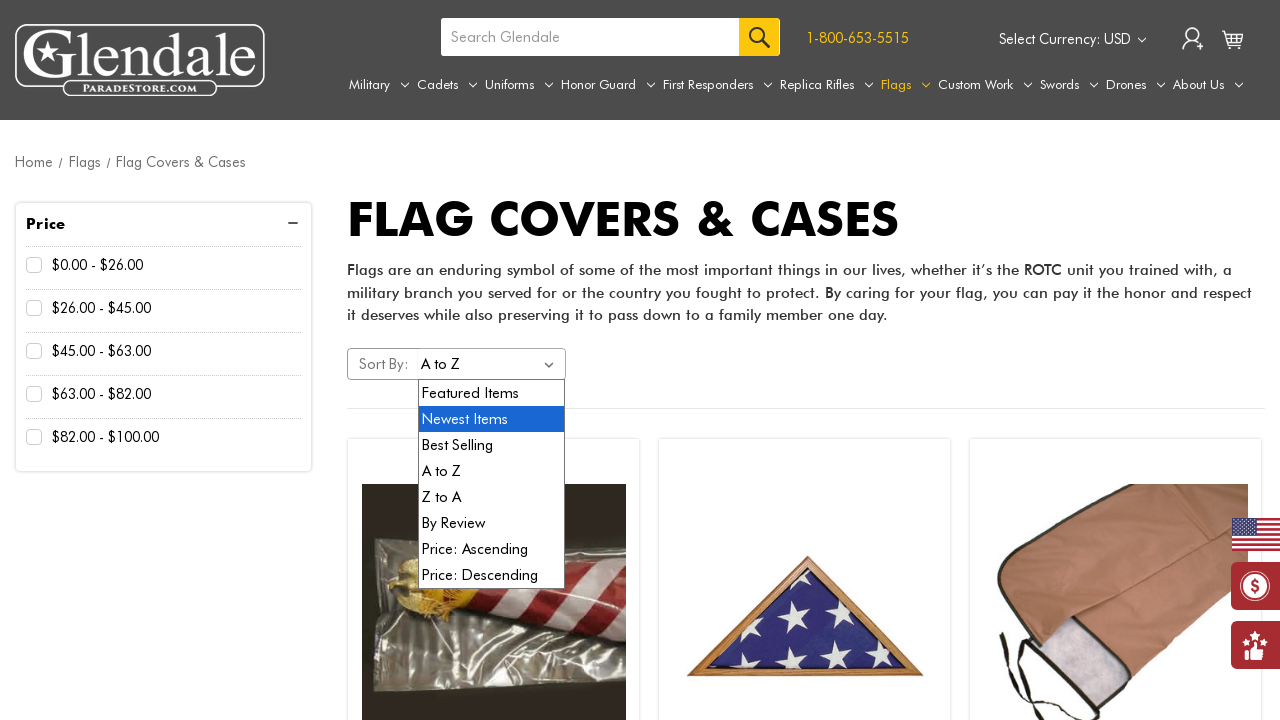

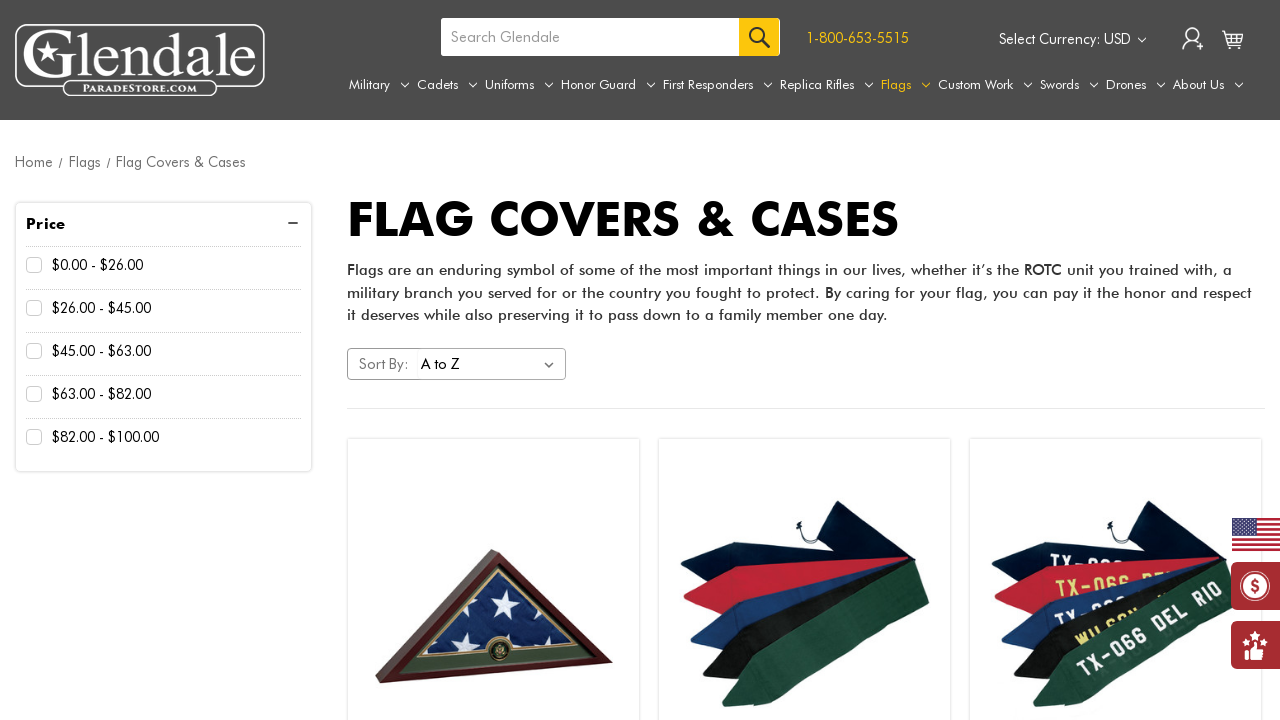